Navigates to the Adesso website and verifies the page title matches the expected German text

Starting URL: https://www.adesso.de

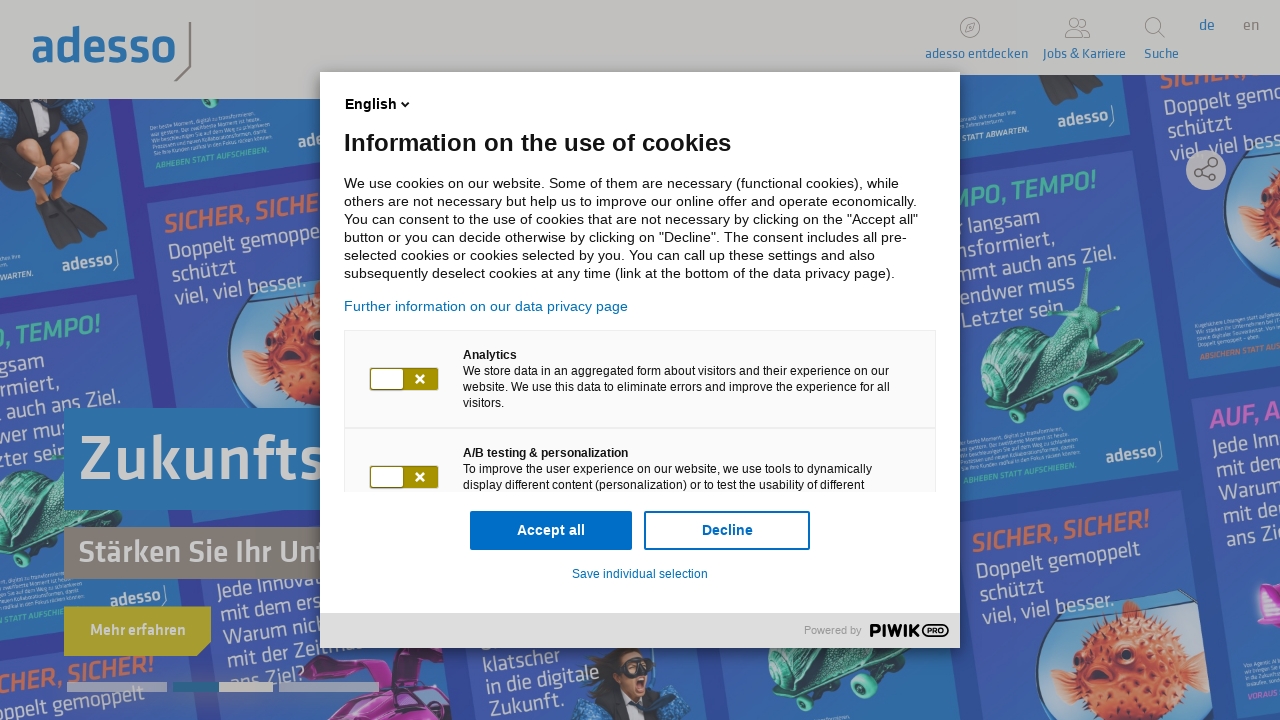

Waited for page to reach domcontentloaded state
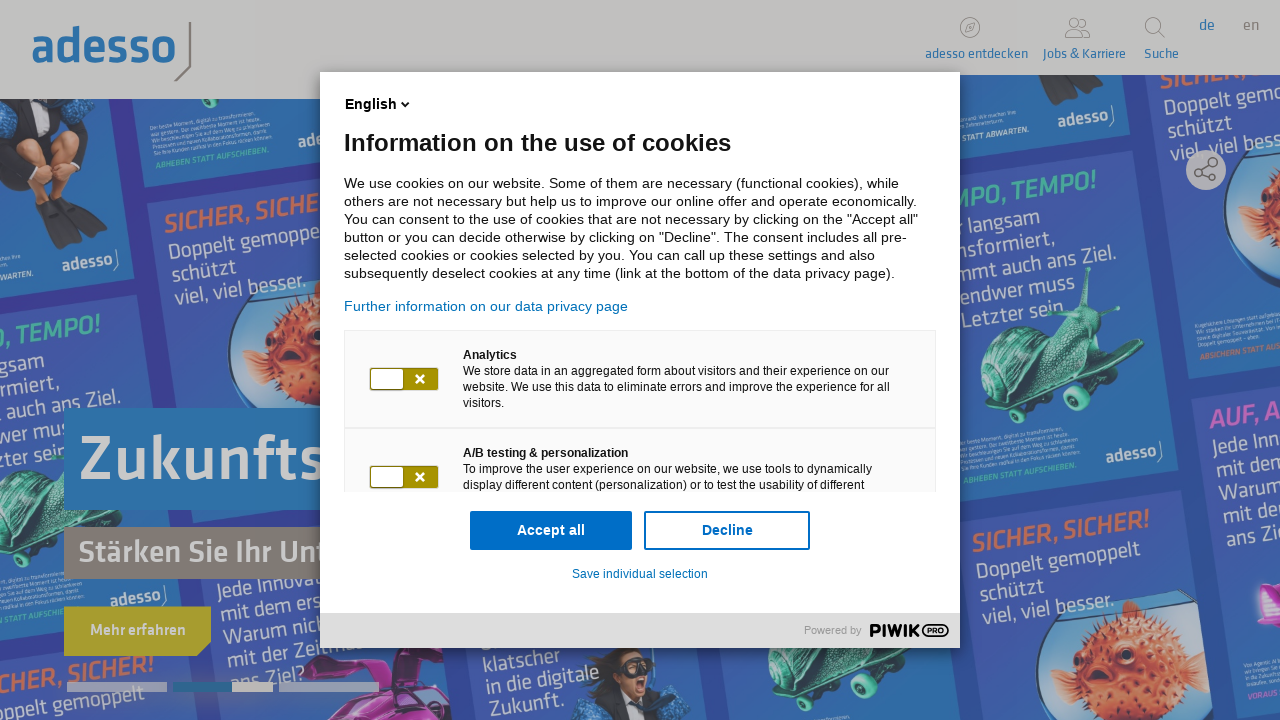

Retrieved page title
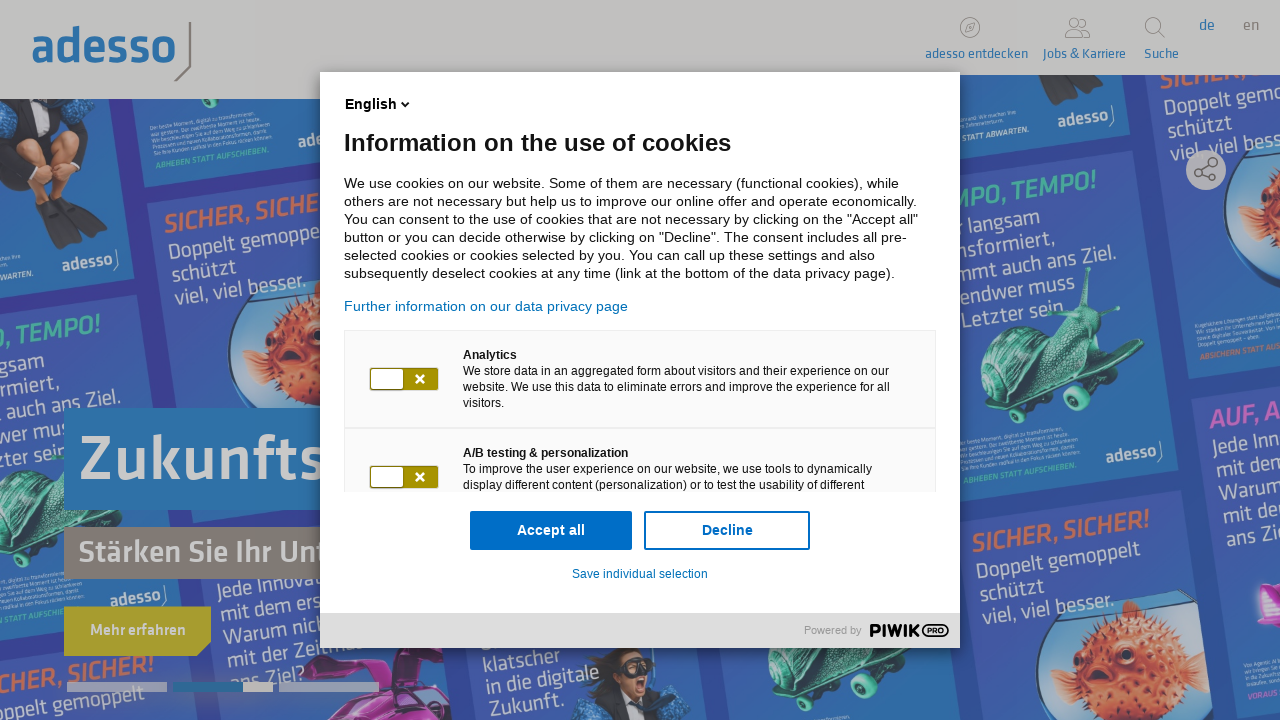

Verified page title matches expected German text 'adesso SE - Führender IT-Dienstleister im deutschsprachigen Raum'
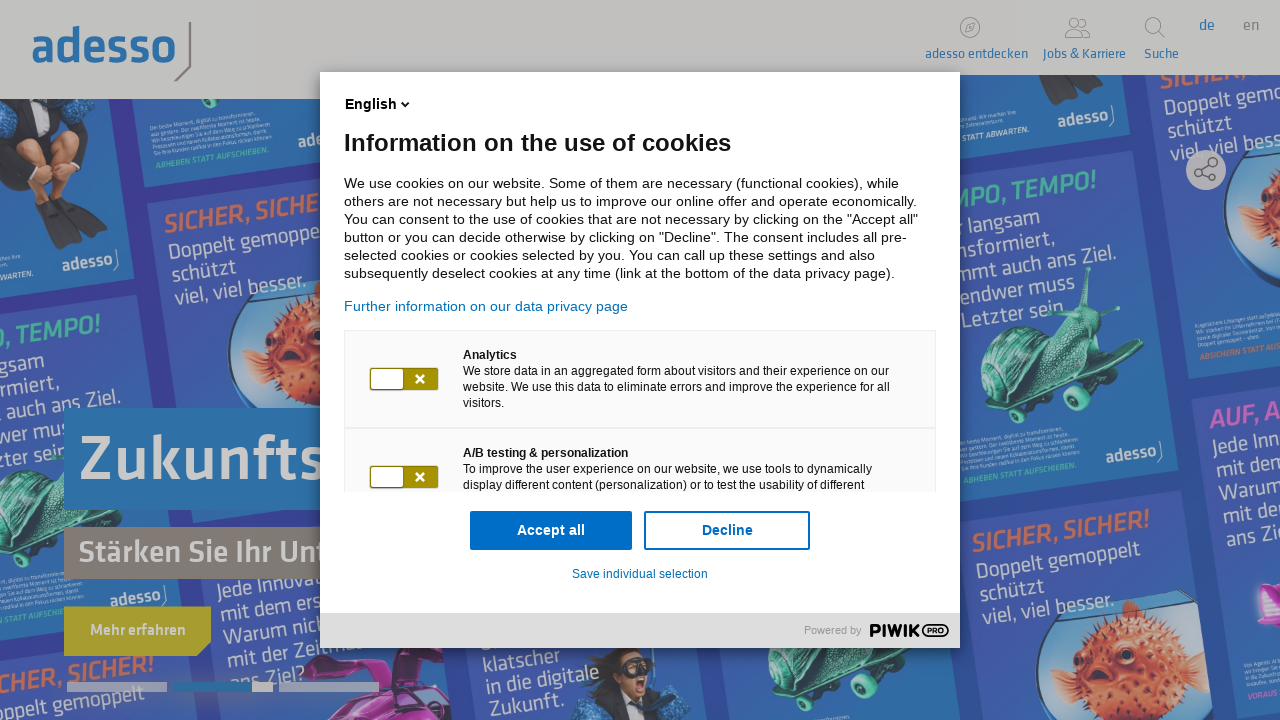

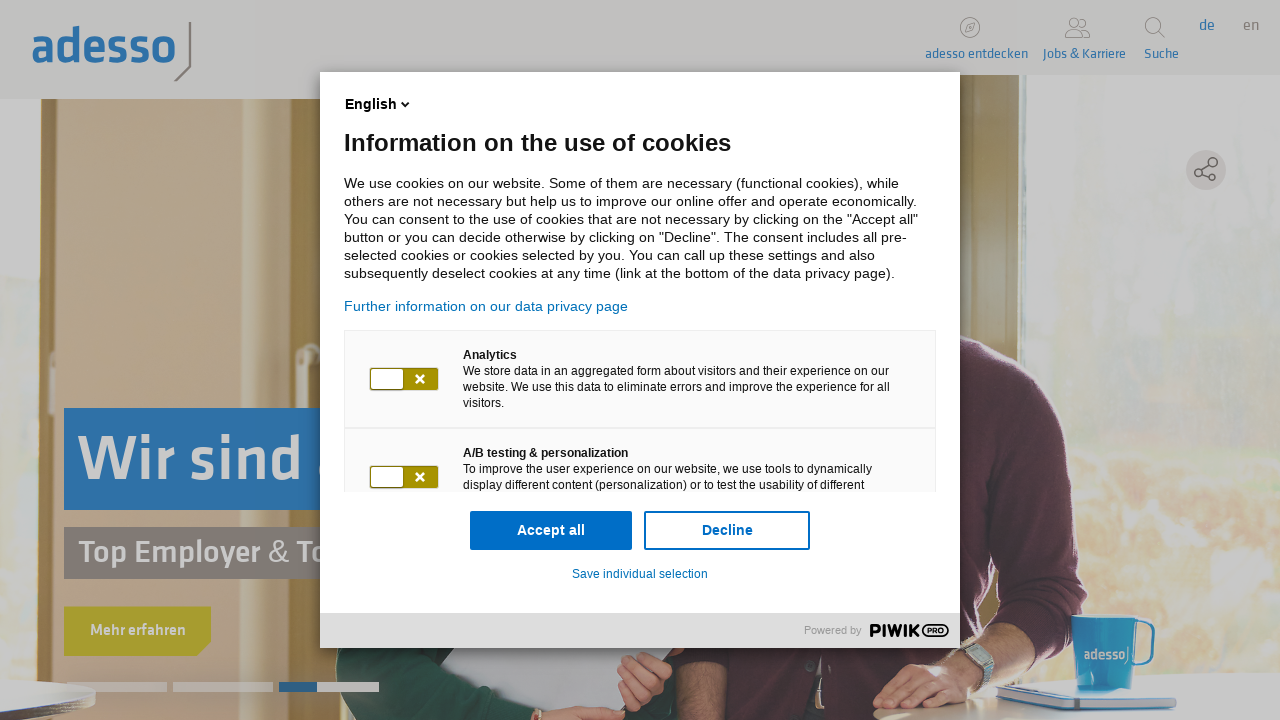